Tests a dynamic loading page where the element is already in the DOM but hidden, clicking Start to reveal it after loading completes.

Starting URL: http://the-internet.herokuapp.com/dynamic_loading/1

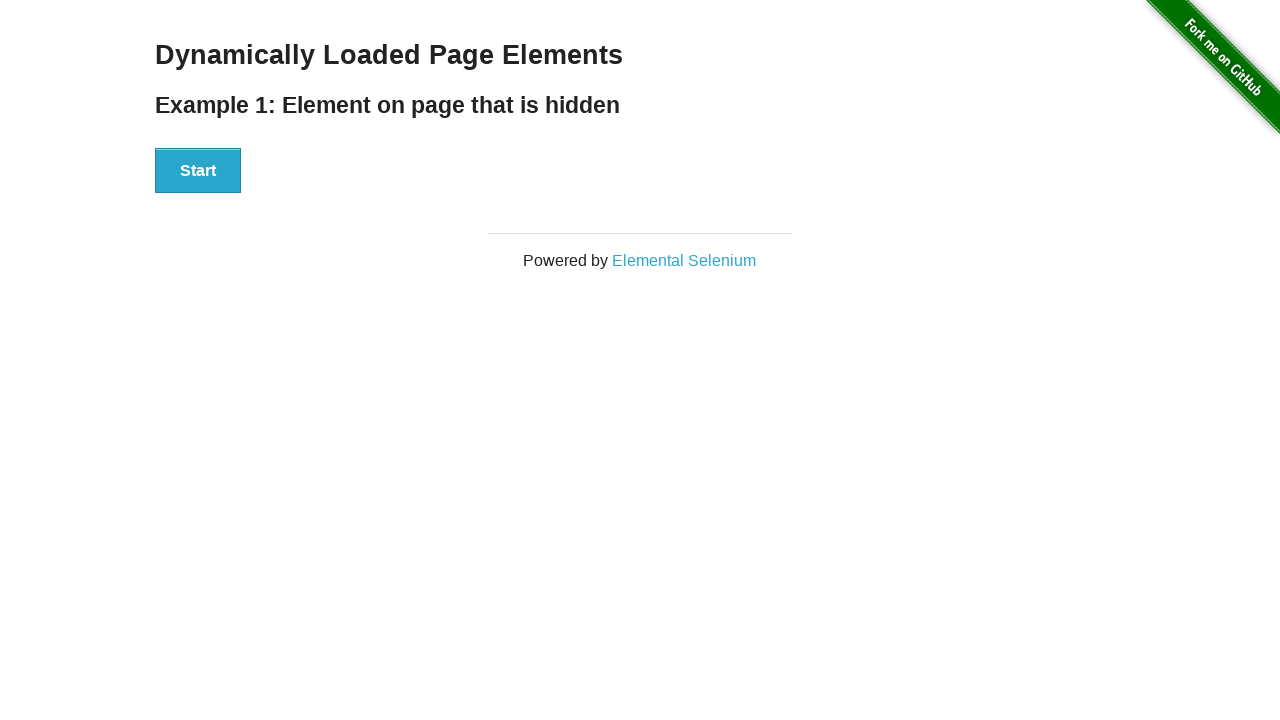

Clicked Start button to begin dynamic loading at (198, 171) on #start button
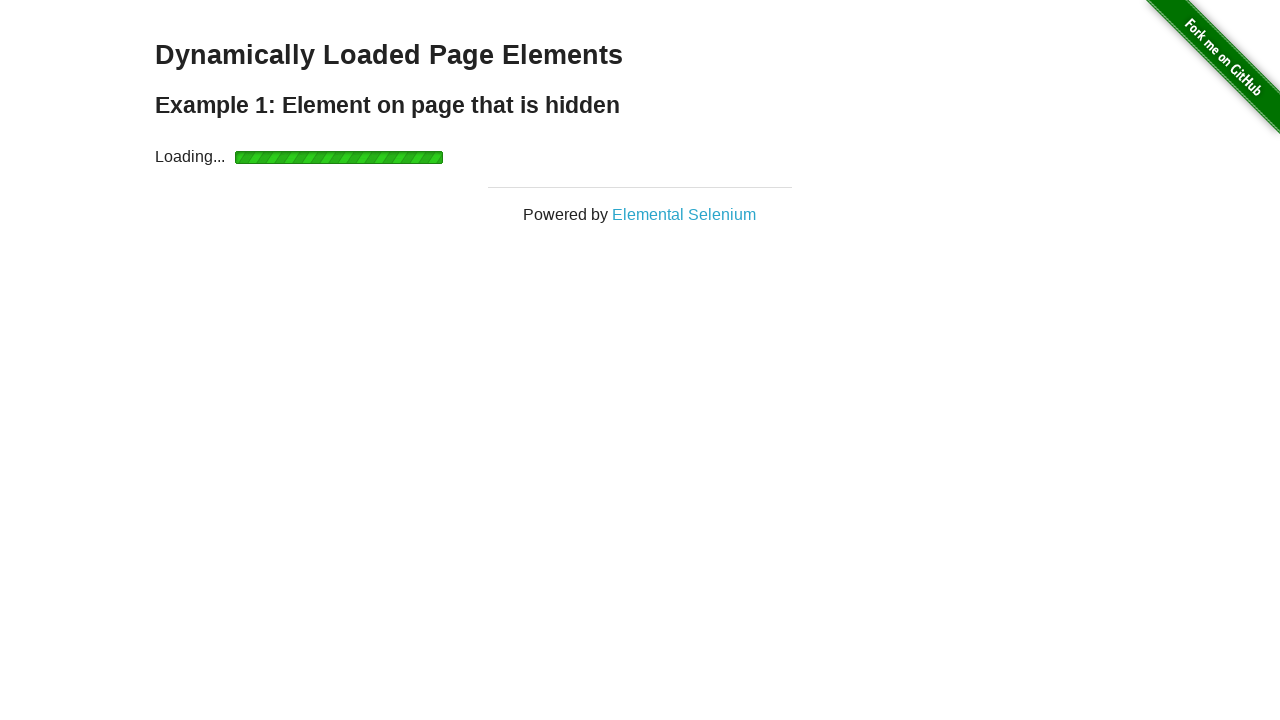

Waited for finish element to become visible after loading completed
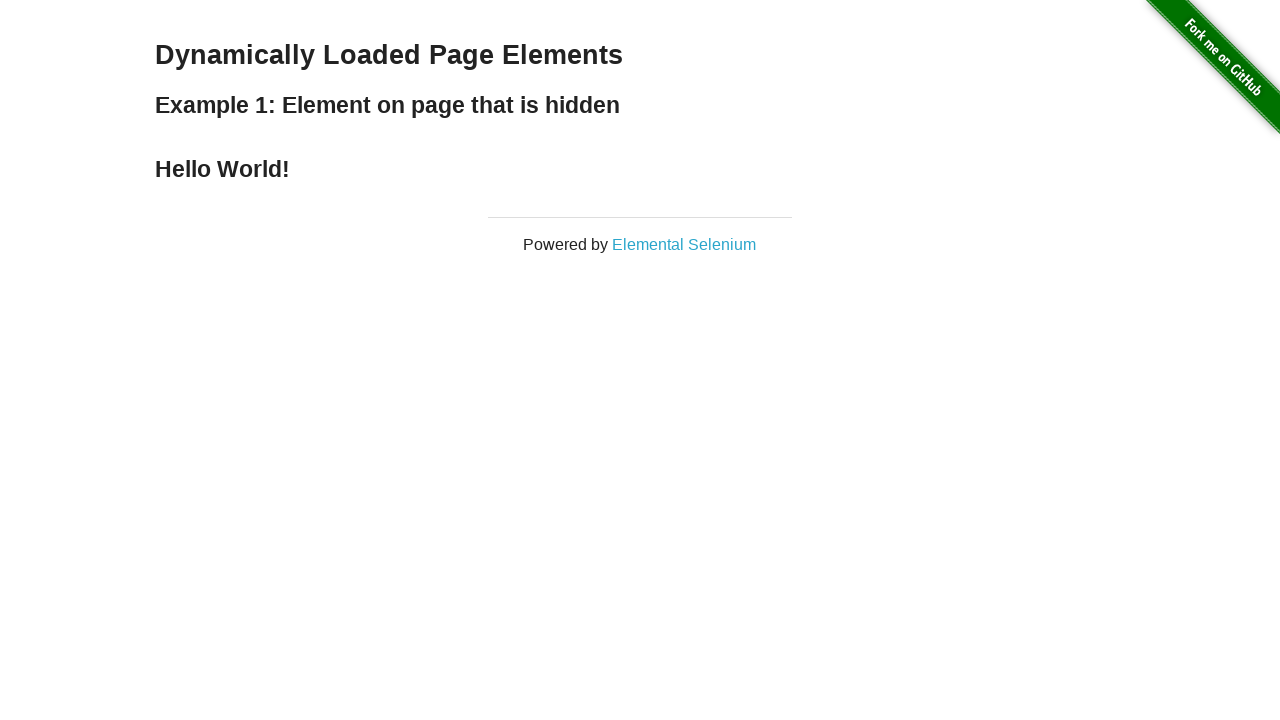

Verified that the finish element is visible
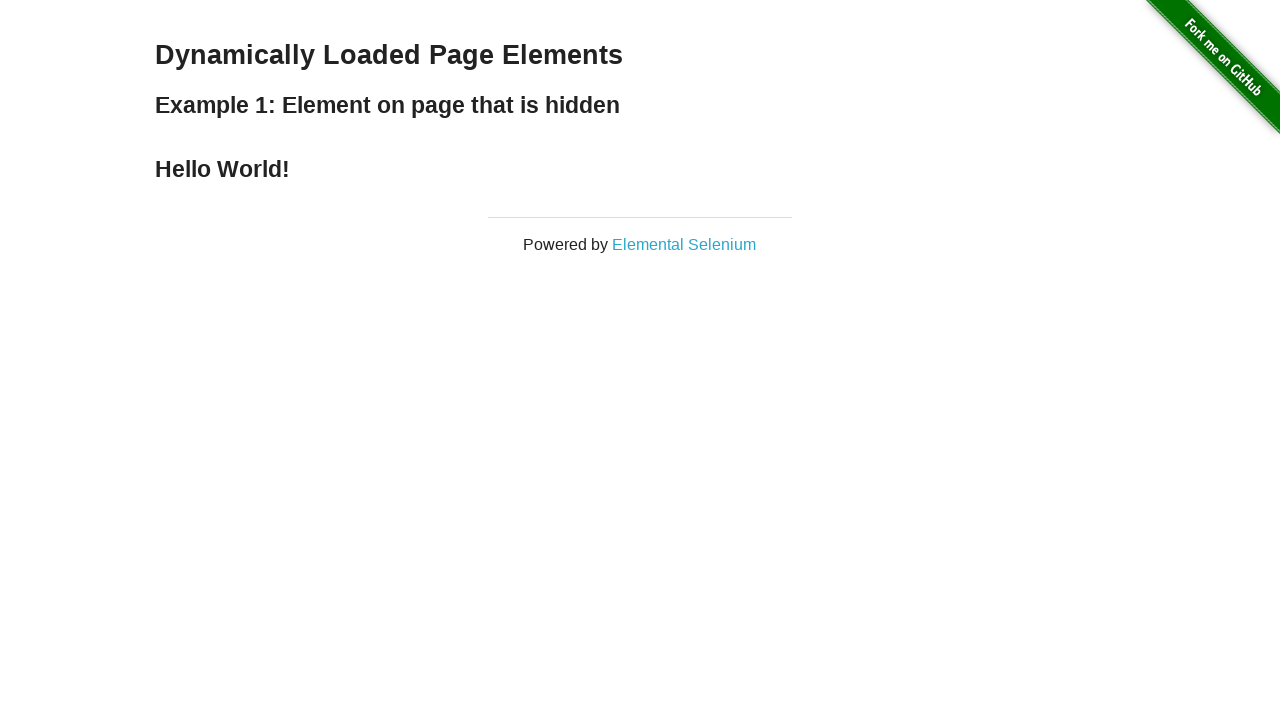

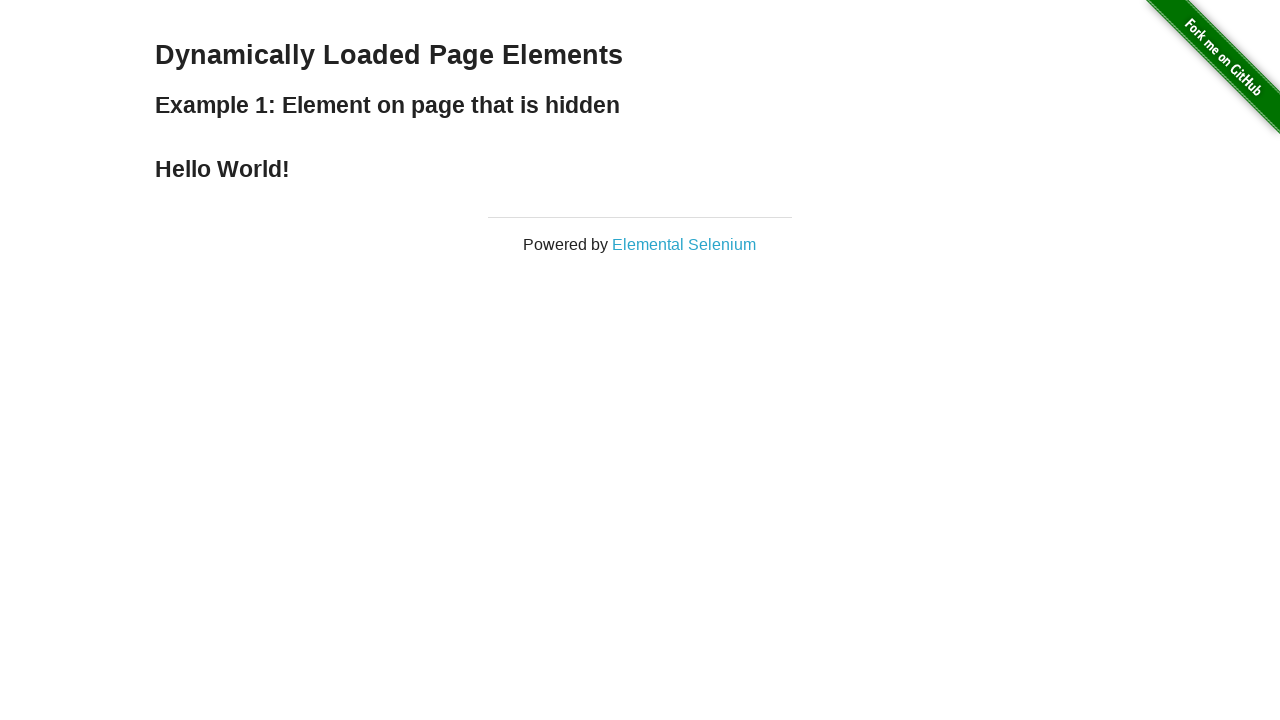